Tests that edits are saved when the input field loses focus (blur event)

Starting URL: https://demo.playwright.dev/todomvc

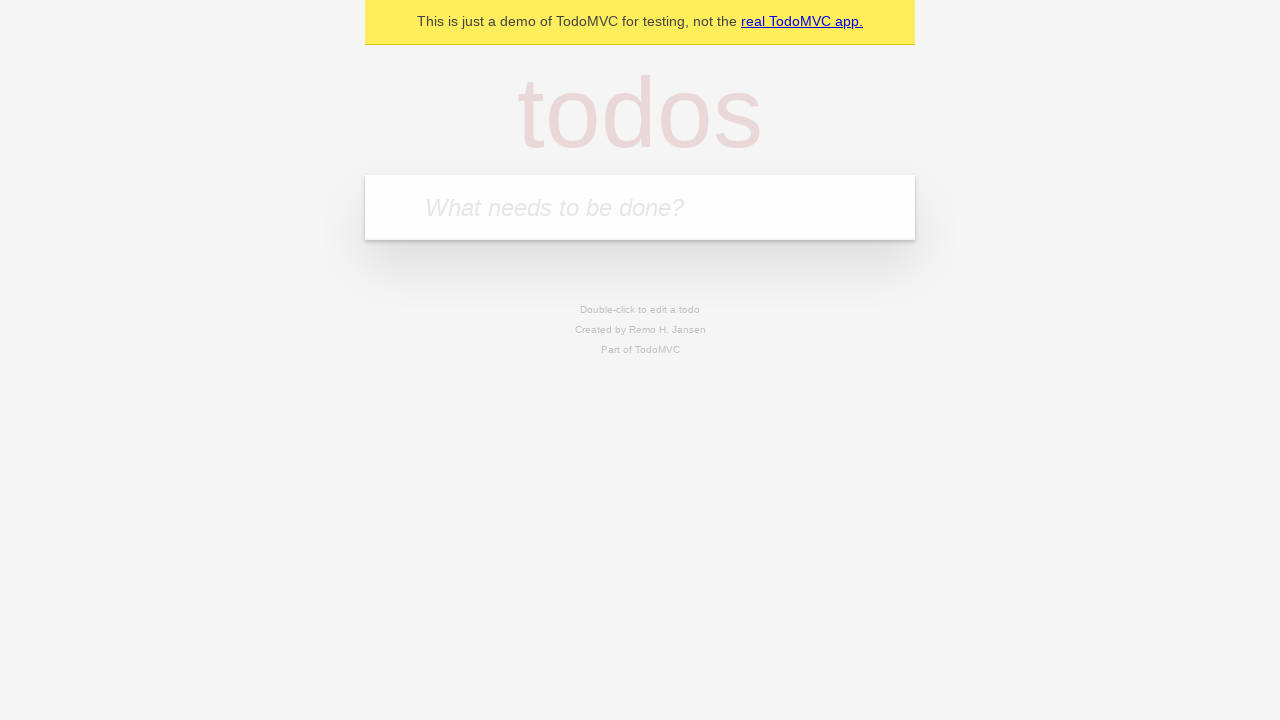

Filled todo input with 'buy some cheese' on internal:attr=[placeholder="What needs to be done?"i]
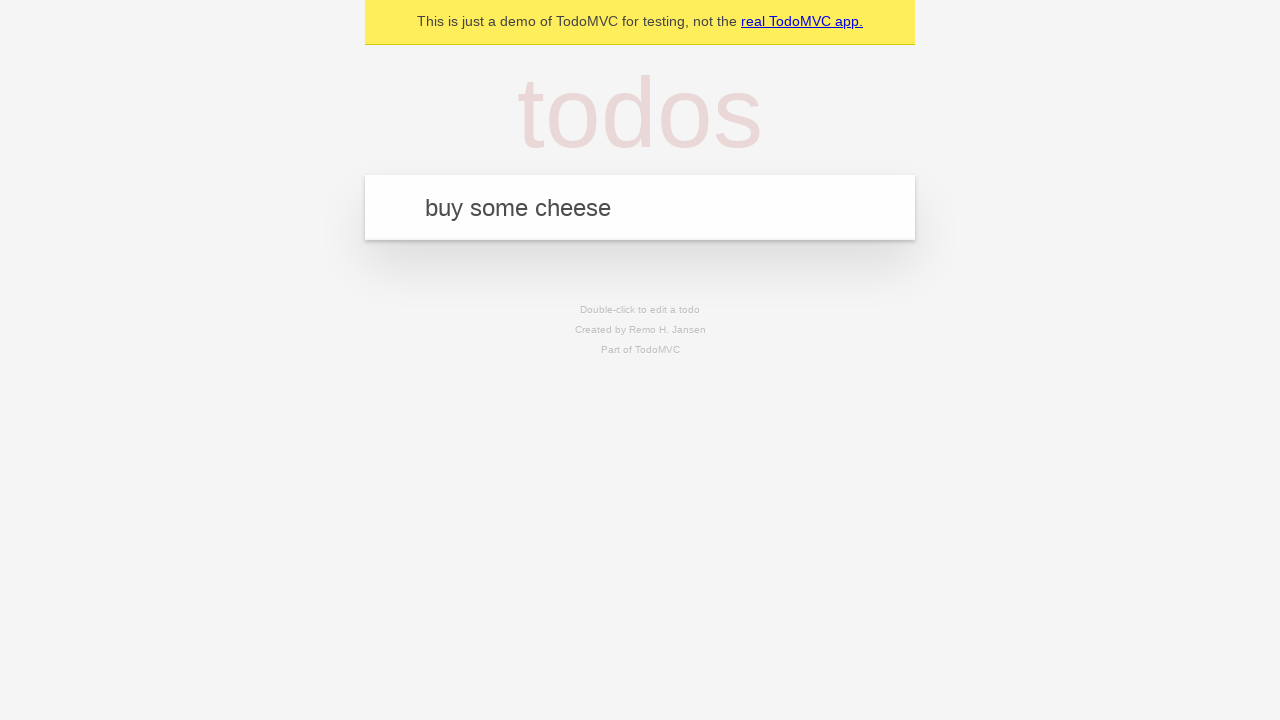

Pressed Enter to add first todo on internal:attr=[placeholder="What needs to be done?"i]
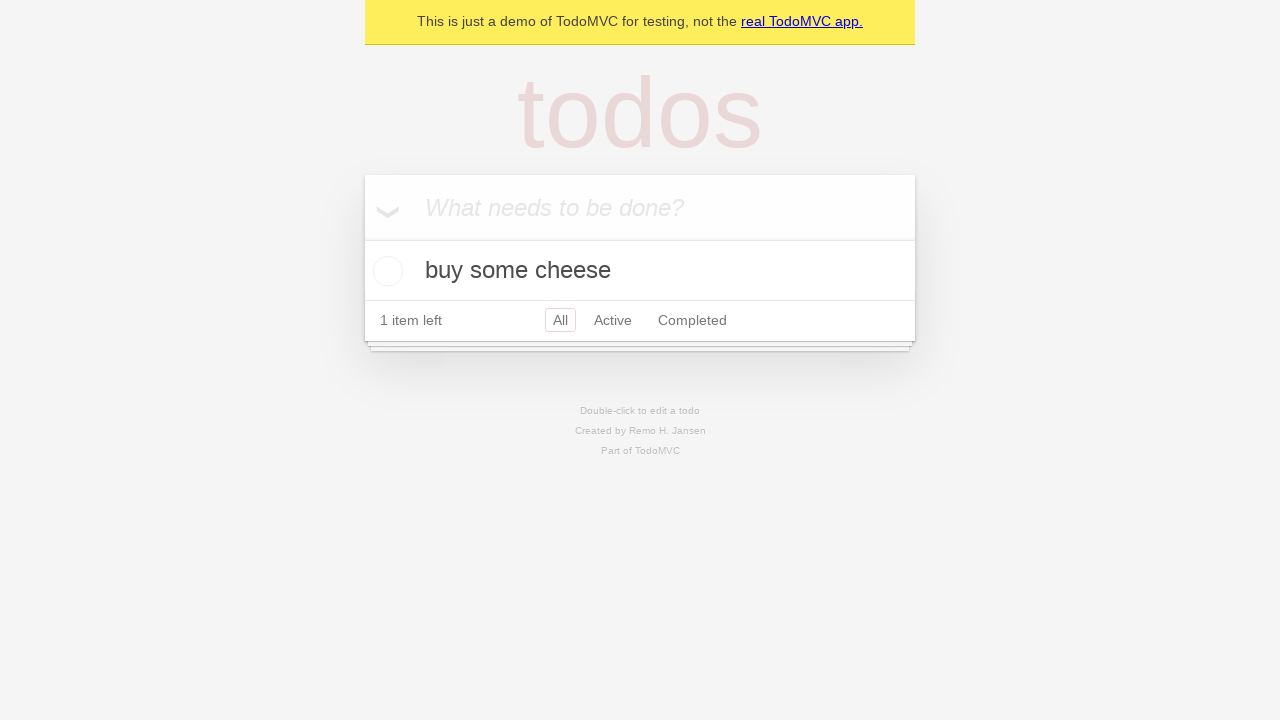

Filled todo input with 'feed the cat' on internal:attr=[placeholder="What needs to be done?"i]
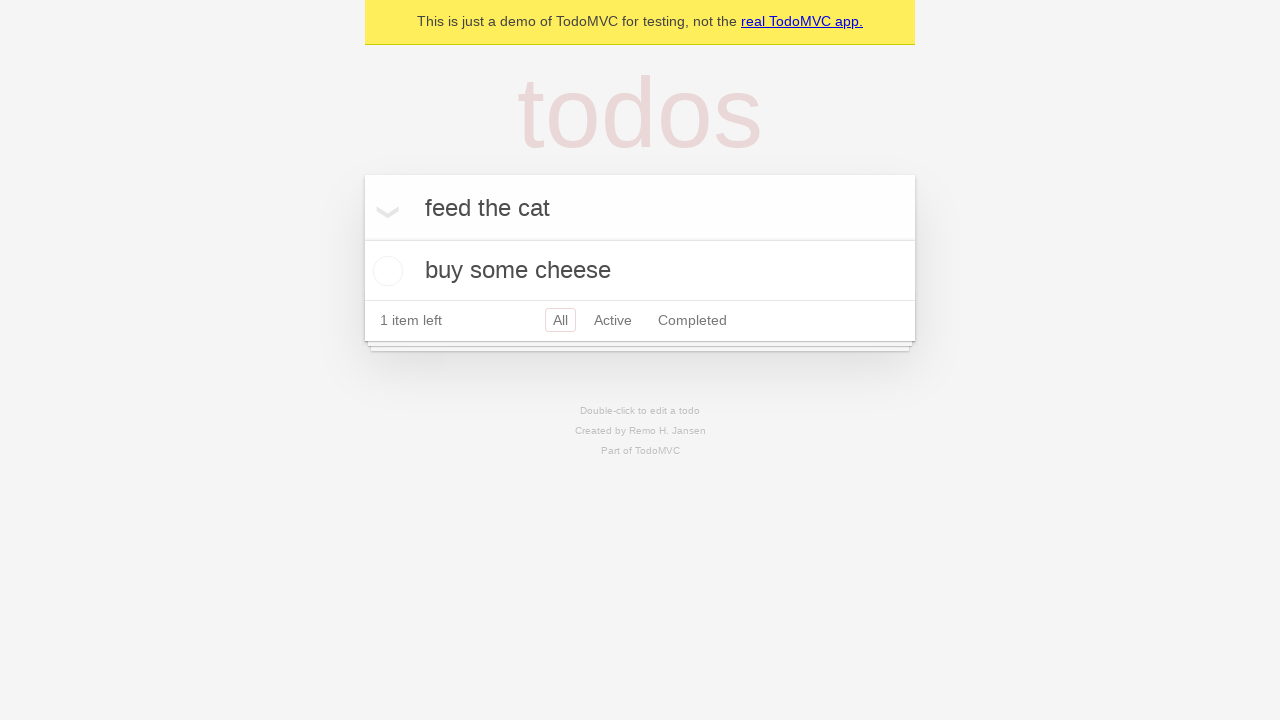

Pressed Enter to add second todo on internal:attr=[placeholder="What needs to be done?"i]
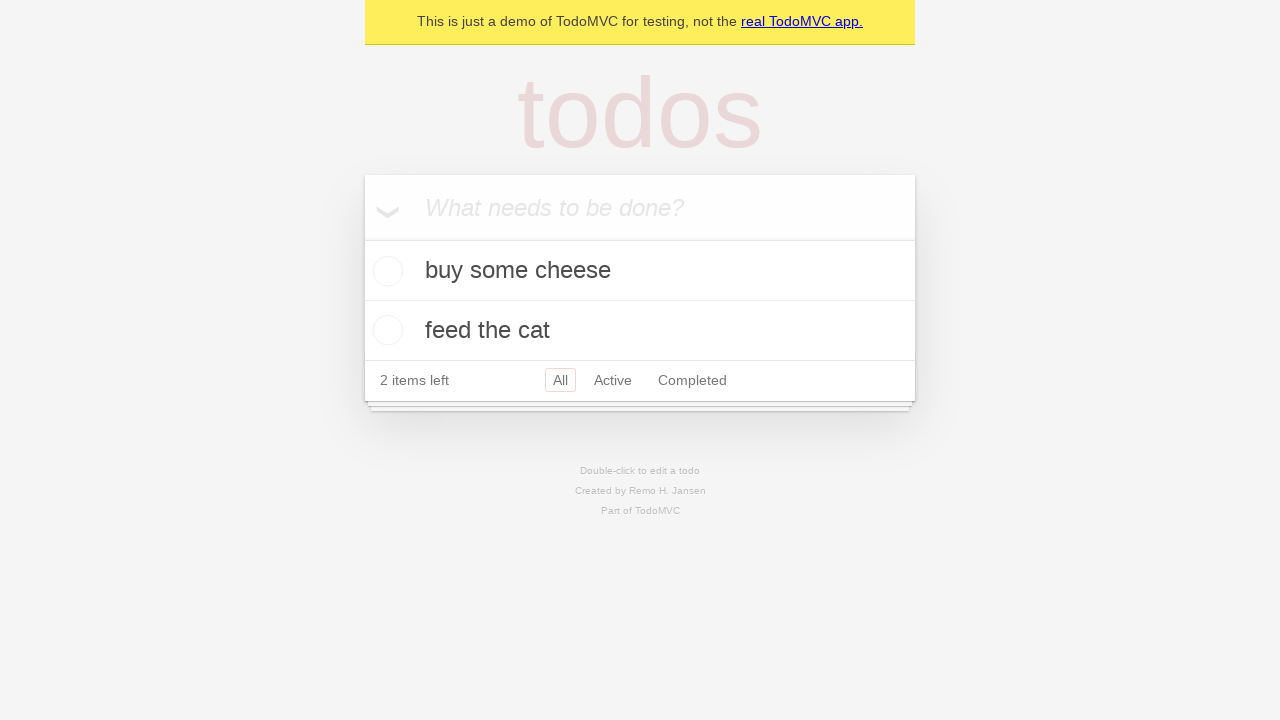

Filled todo input with 'book a doctors appointment' on internal:attr=[placeholder="What needs to be done?"i]
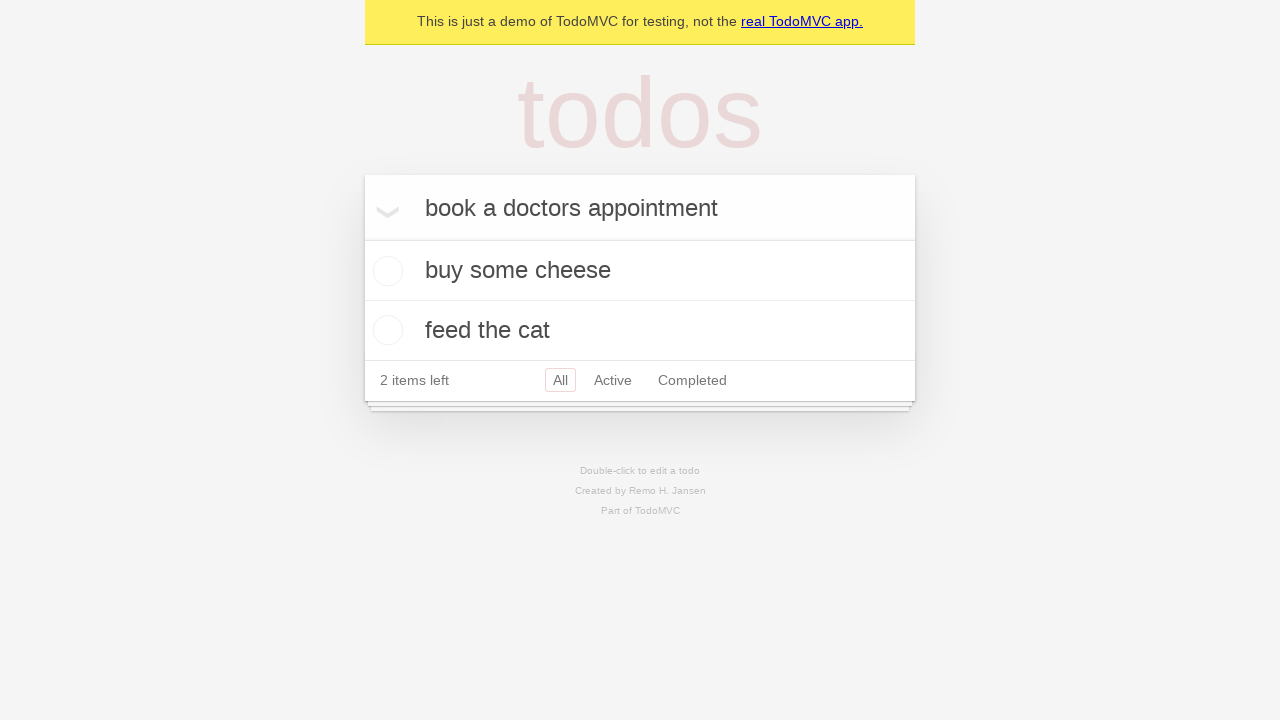

Pressed Enter to add third todo on internal:attr=[placeholder="What needs to be done?"i]
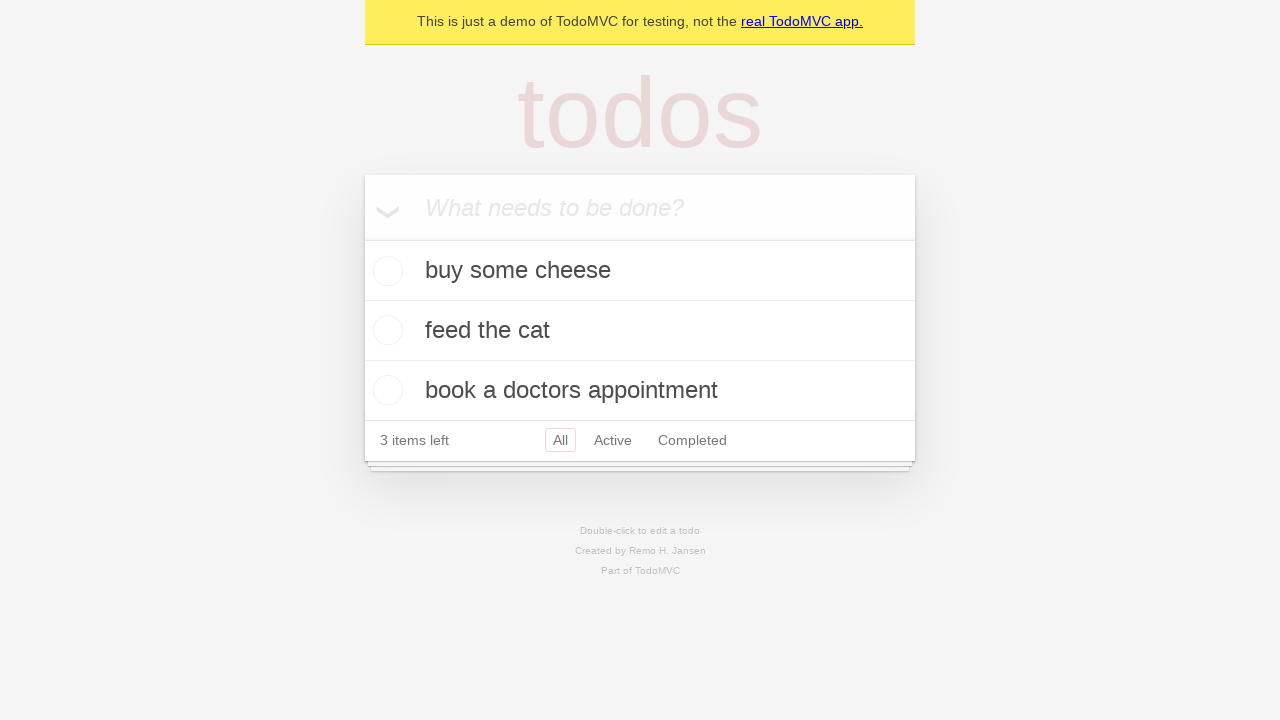

Located all todo items
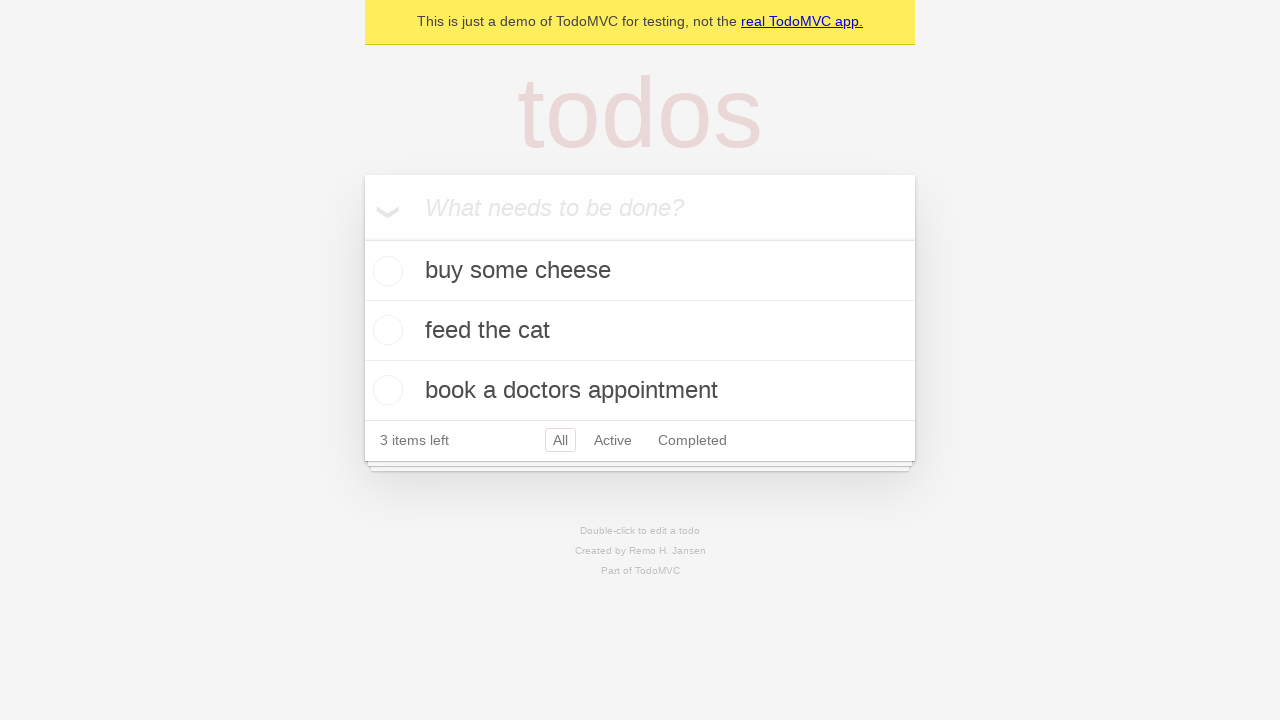

Double-clicked second todo item to enter edit mode at (640, 331) on internal:testid=[data-testid="todo-item"s] >> nth=1
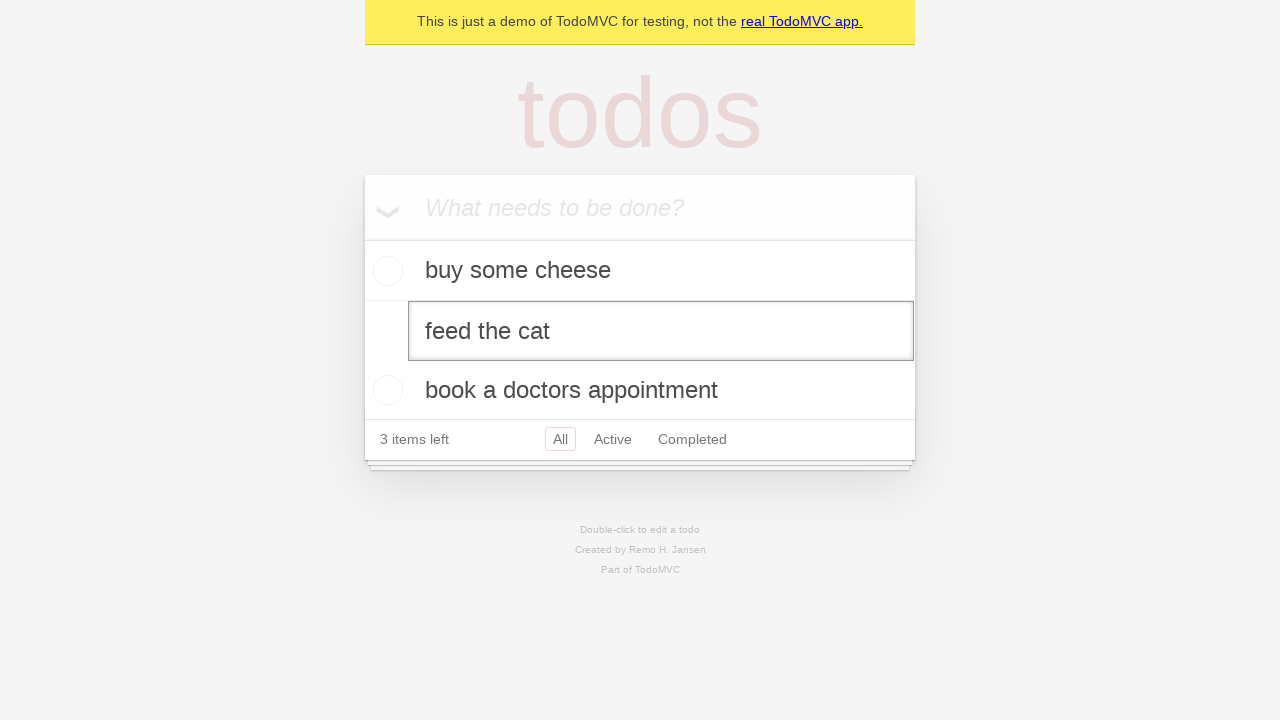

Located edit input field
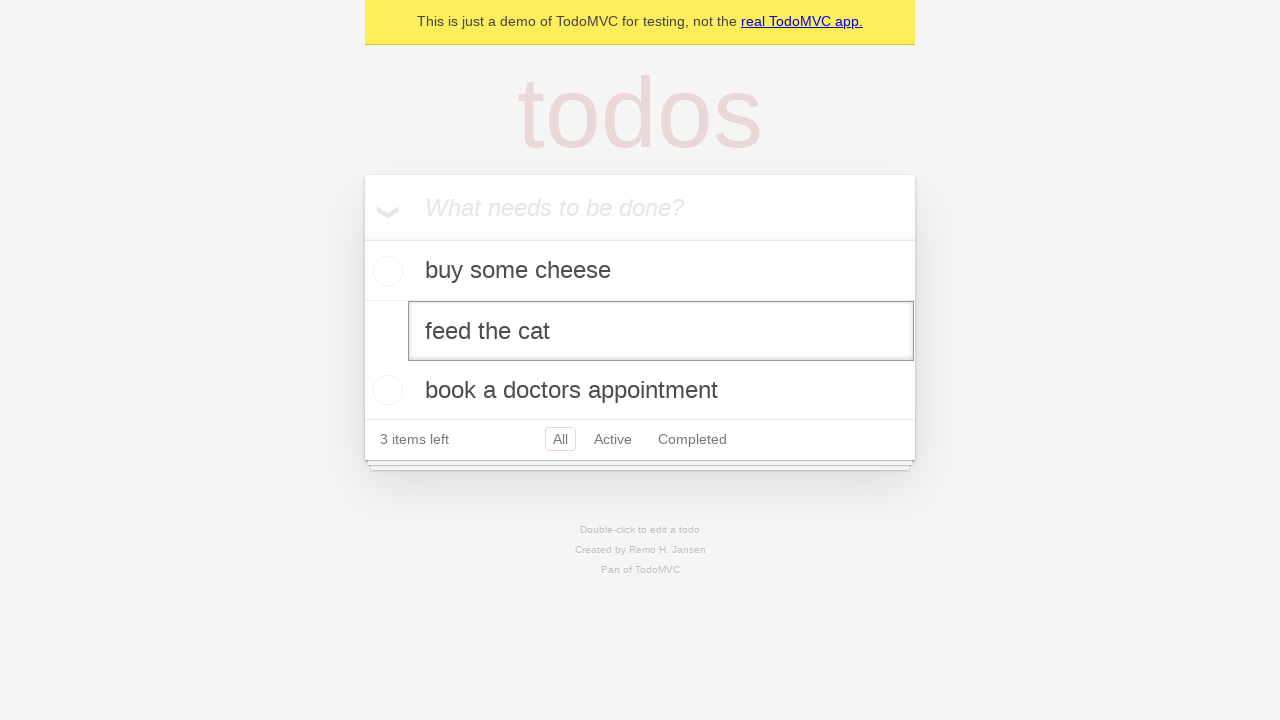

Filled edit input with 'buy some sausages' on internal:testid=[data-testid="todo-item"s] >> nth=1 >> internal:role=textbox[nam
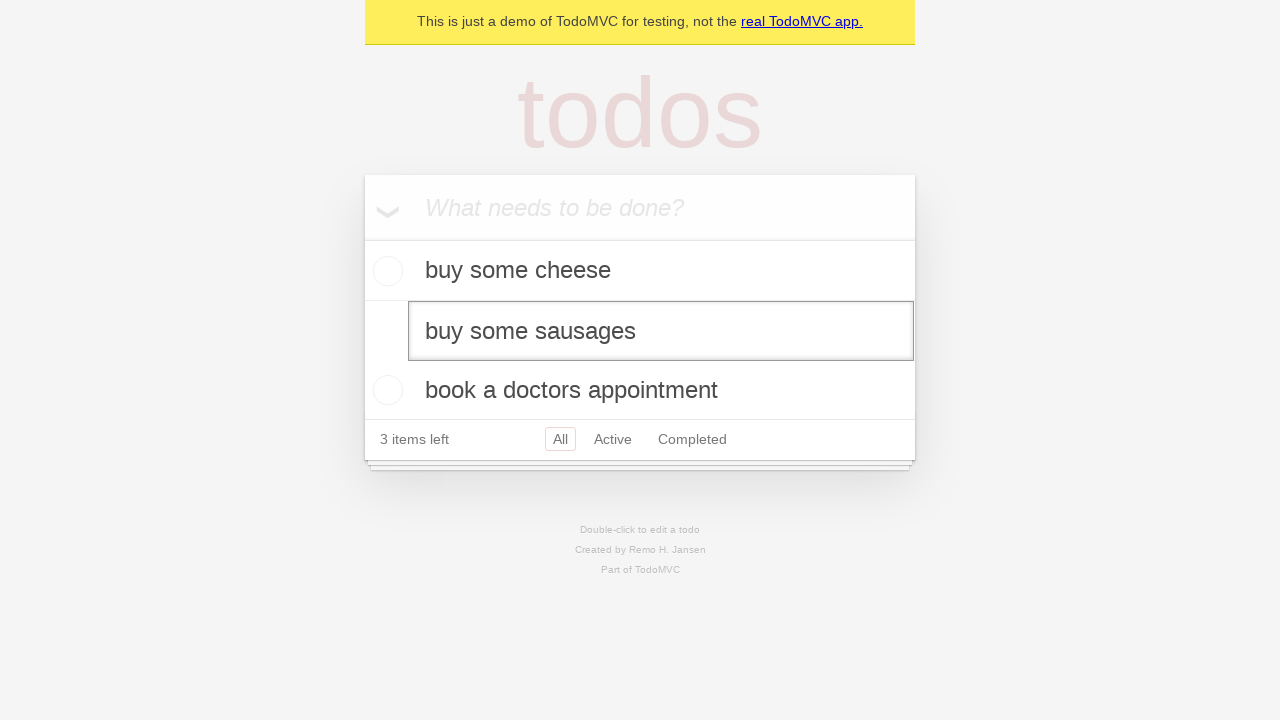

Dispatched blur event to save todo edits
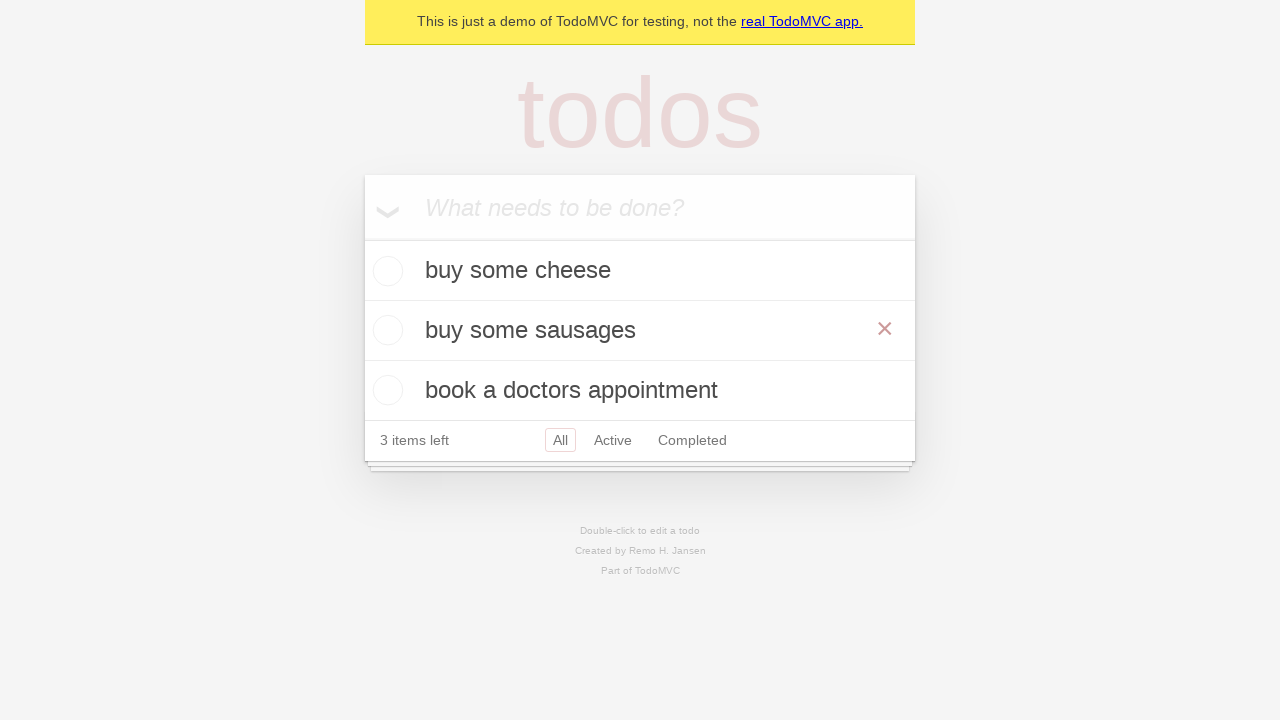

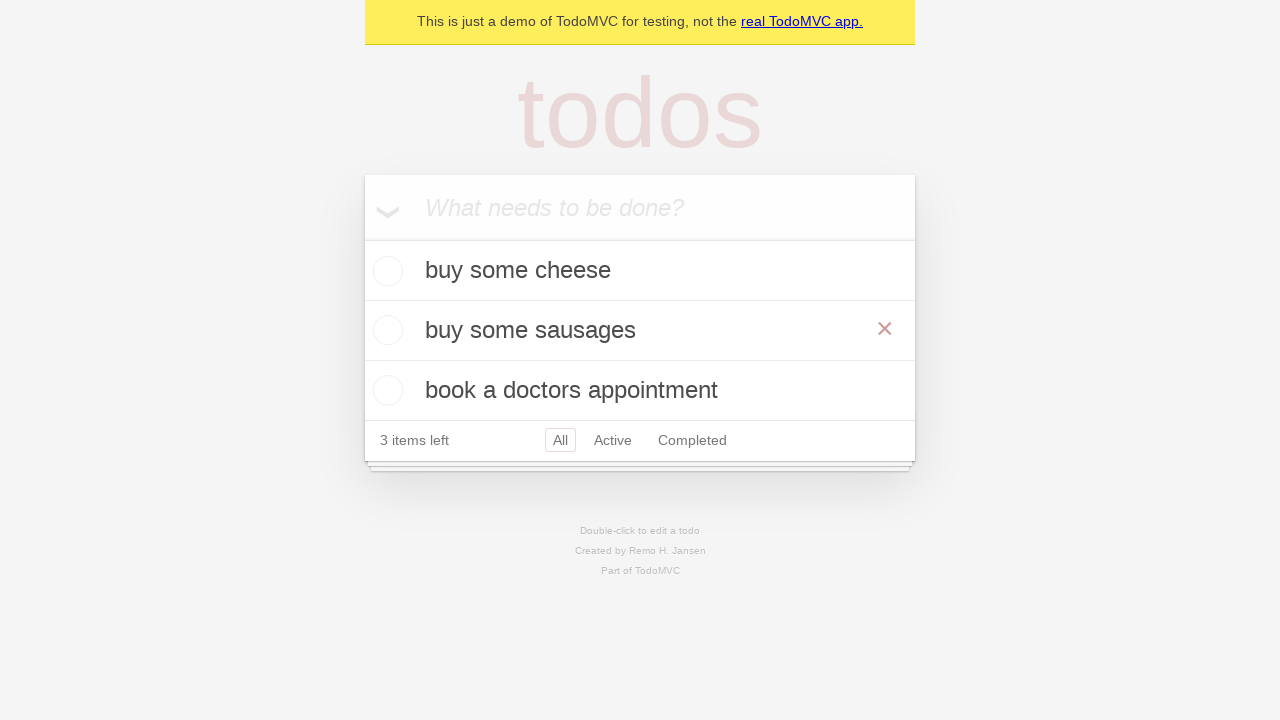